Tests table structure by scrolling to a product table, counting rows and columns, and reading data from the second row.

Starting URL: https://rahulshettyacademy.com/AutomationPractice/

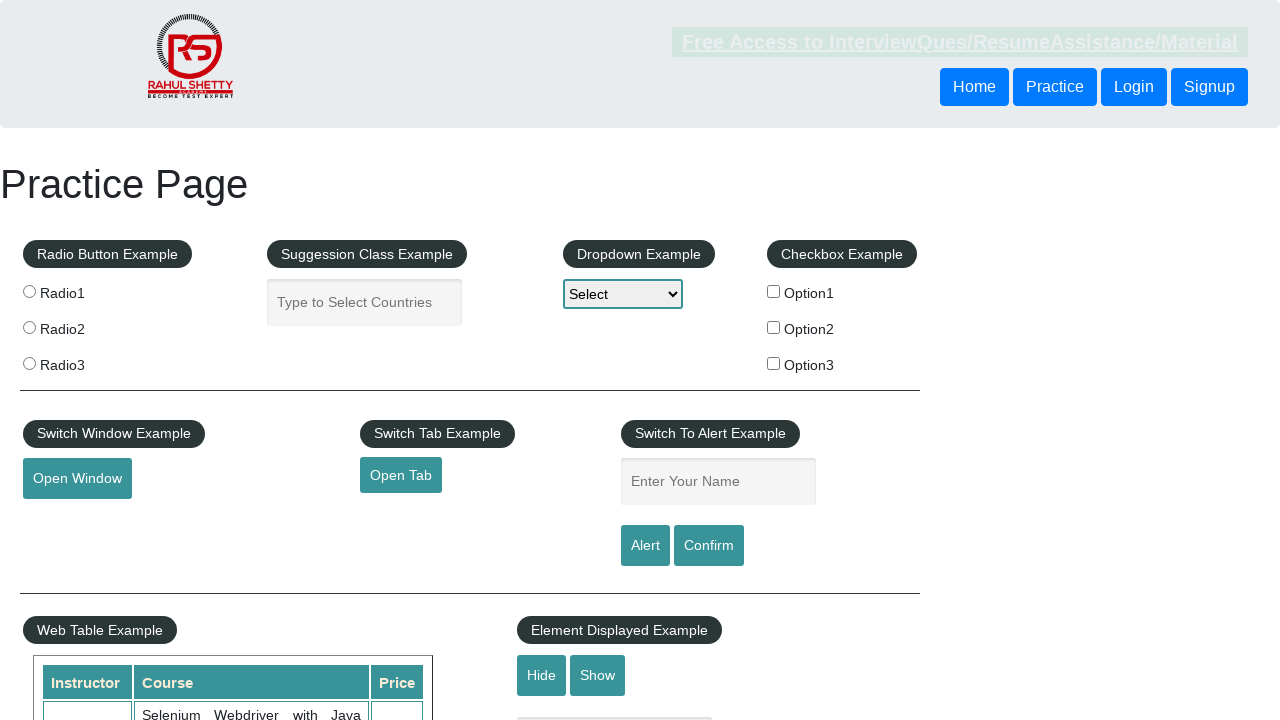

Scrolled down the page by 500 pixels
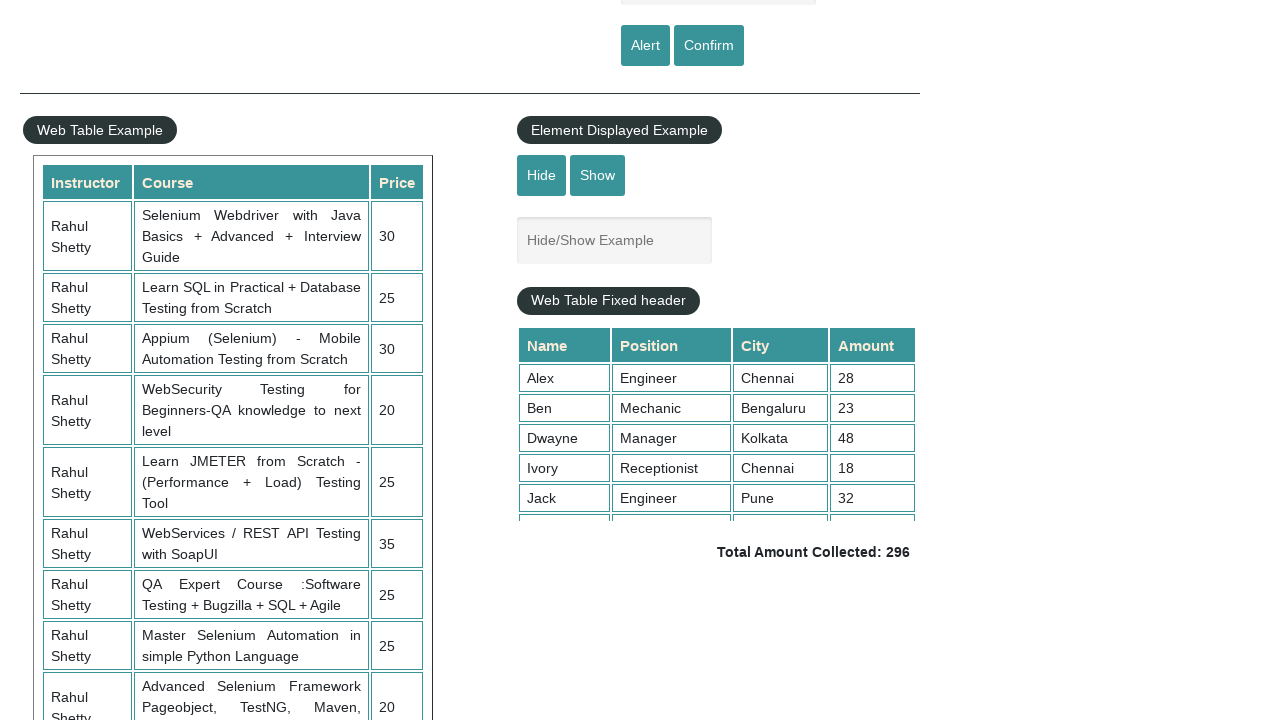

Product table (#product) became visible
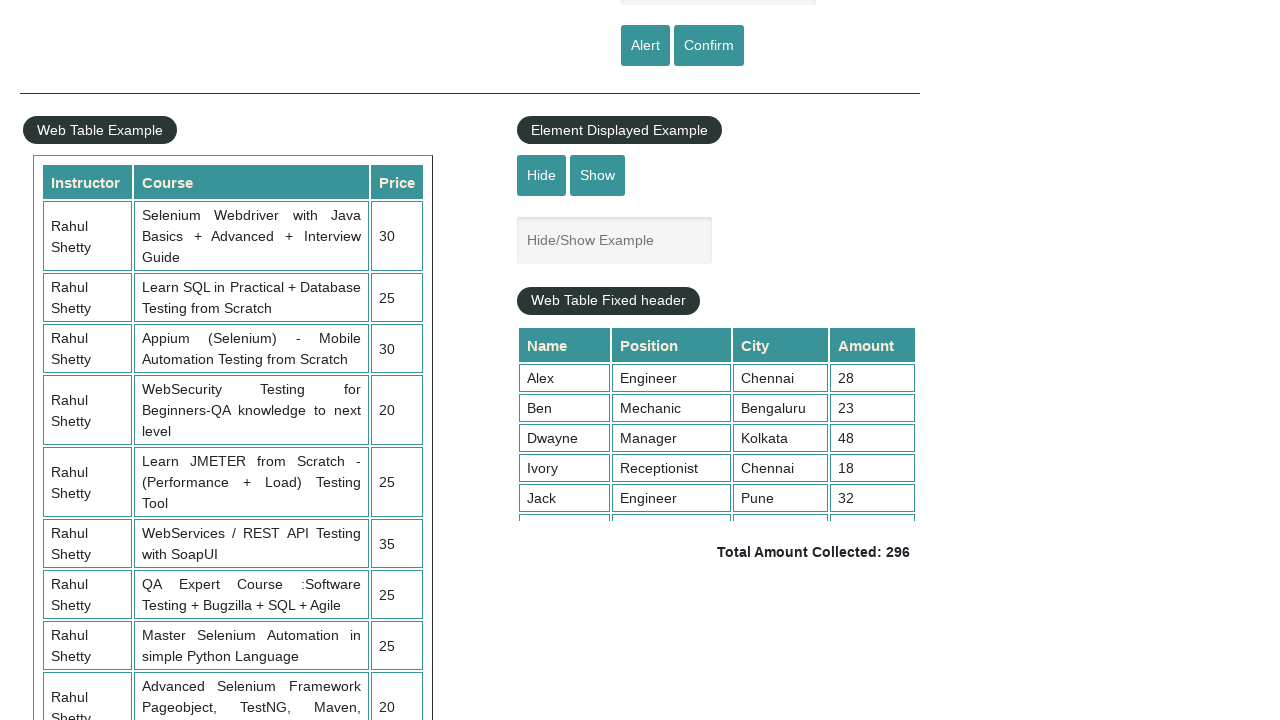

Located product table element
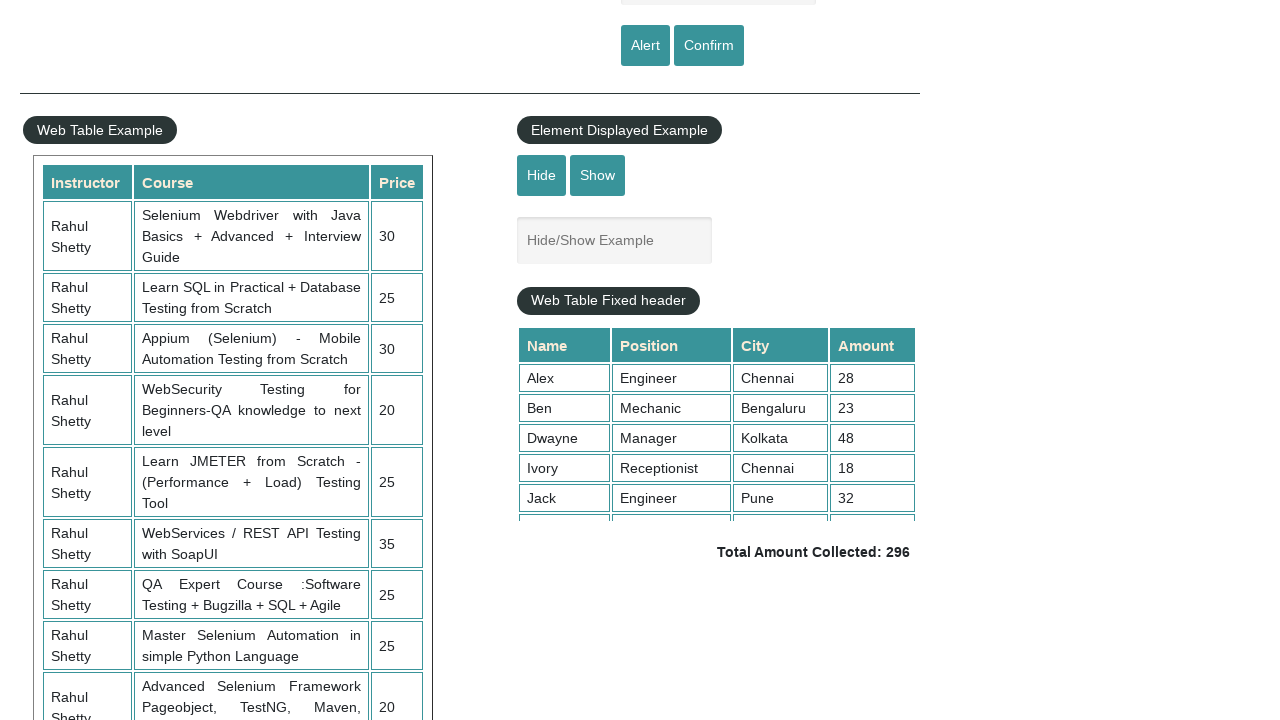

Located all table rows
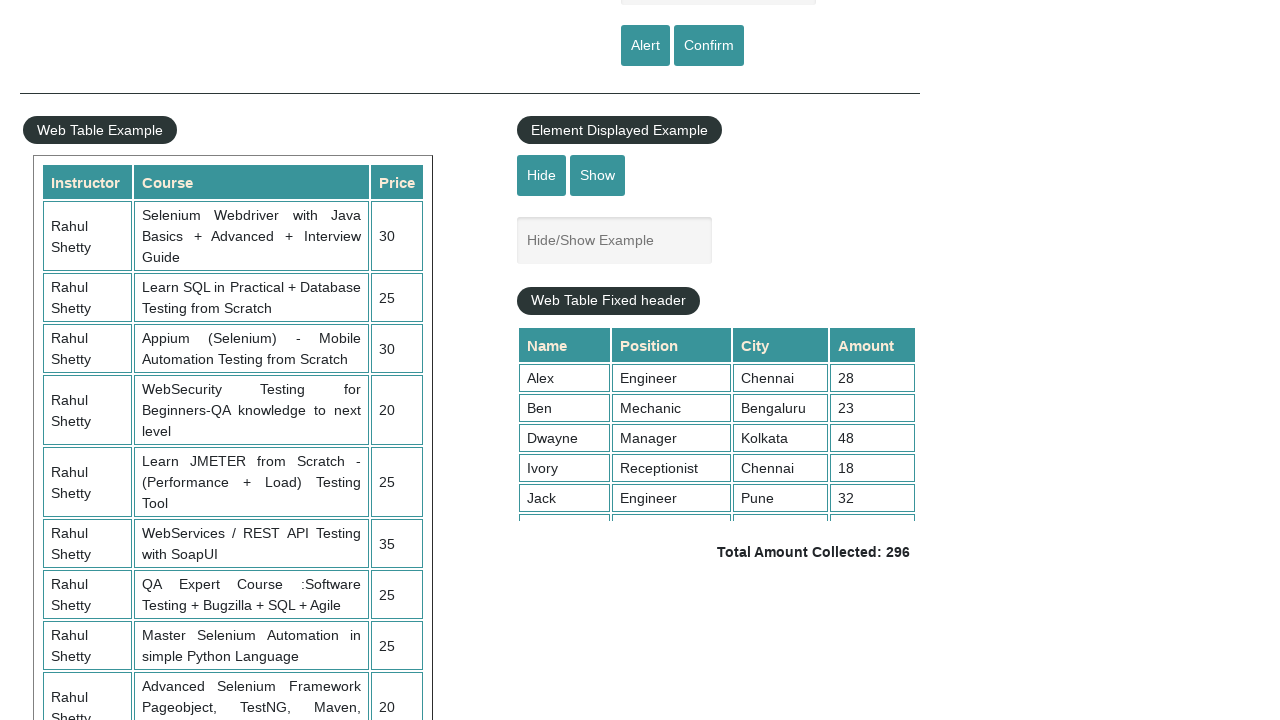

Counted table rows: 21 rows found
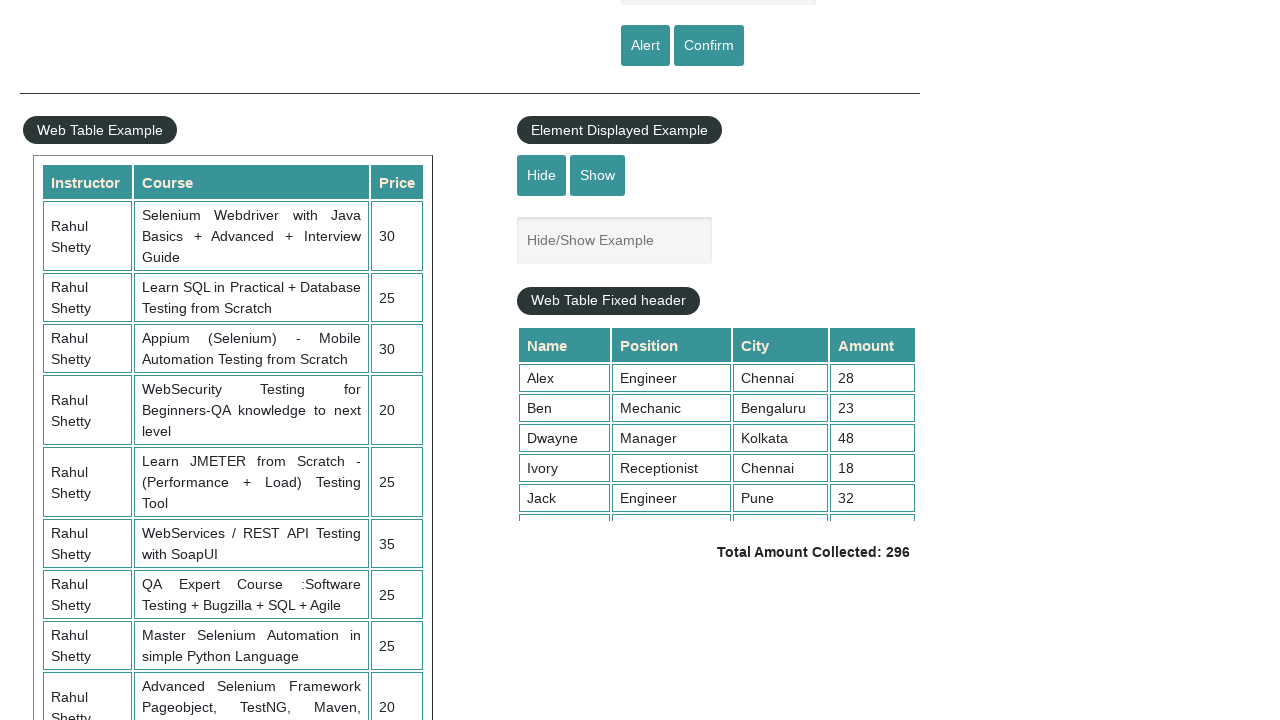

Located header columns in first row
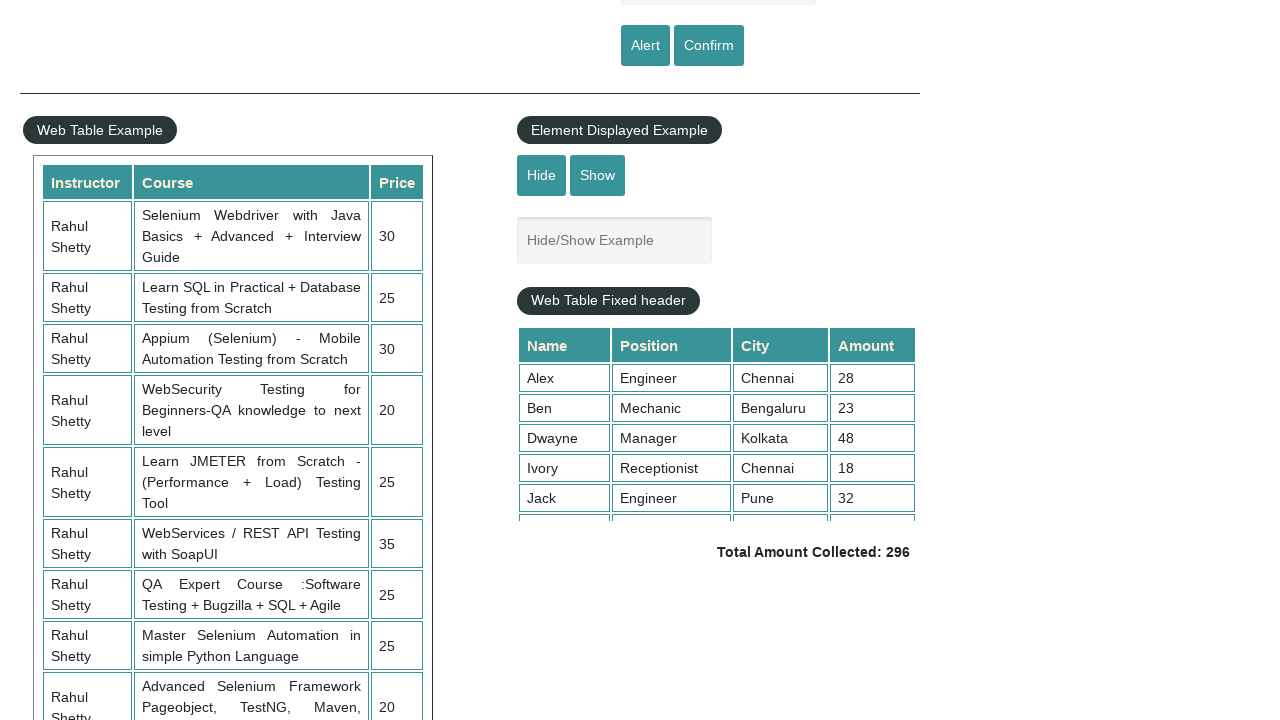

Counted table columns: 3 columns found
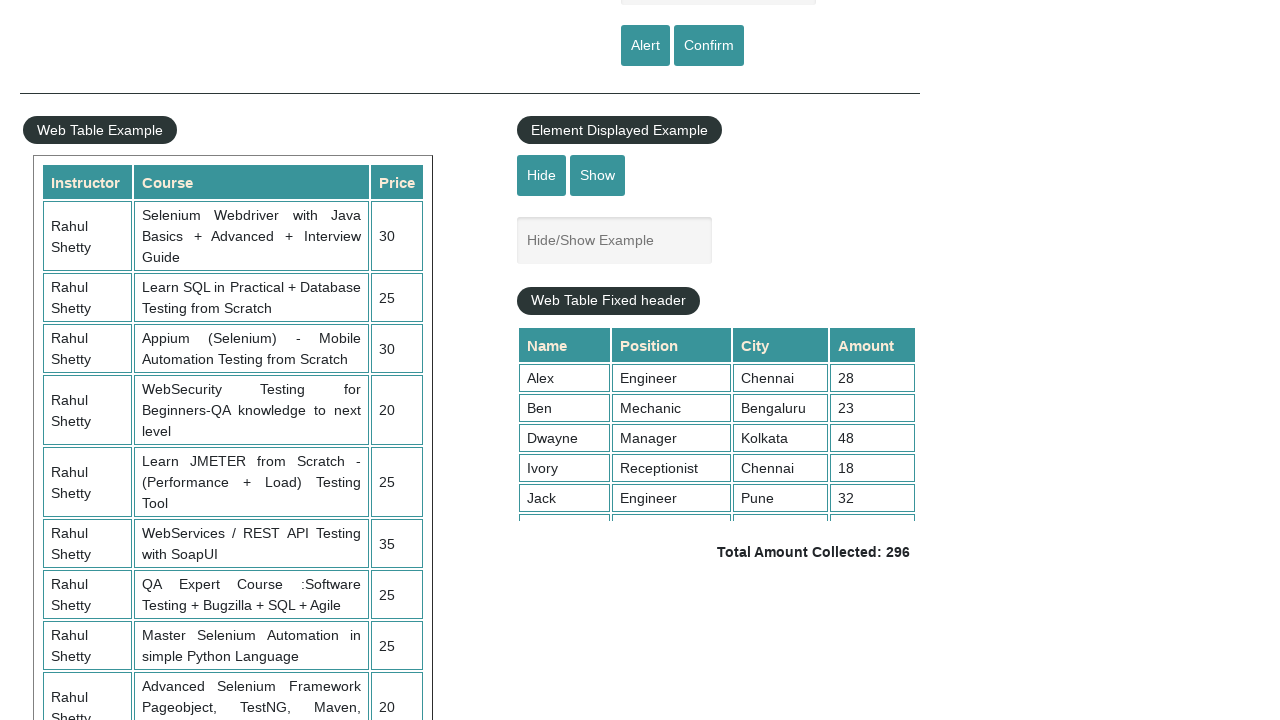

Located cells in second data row (index 2)
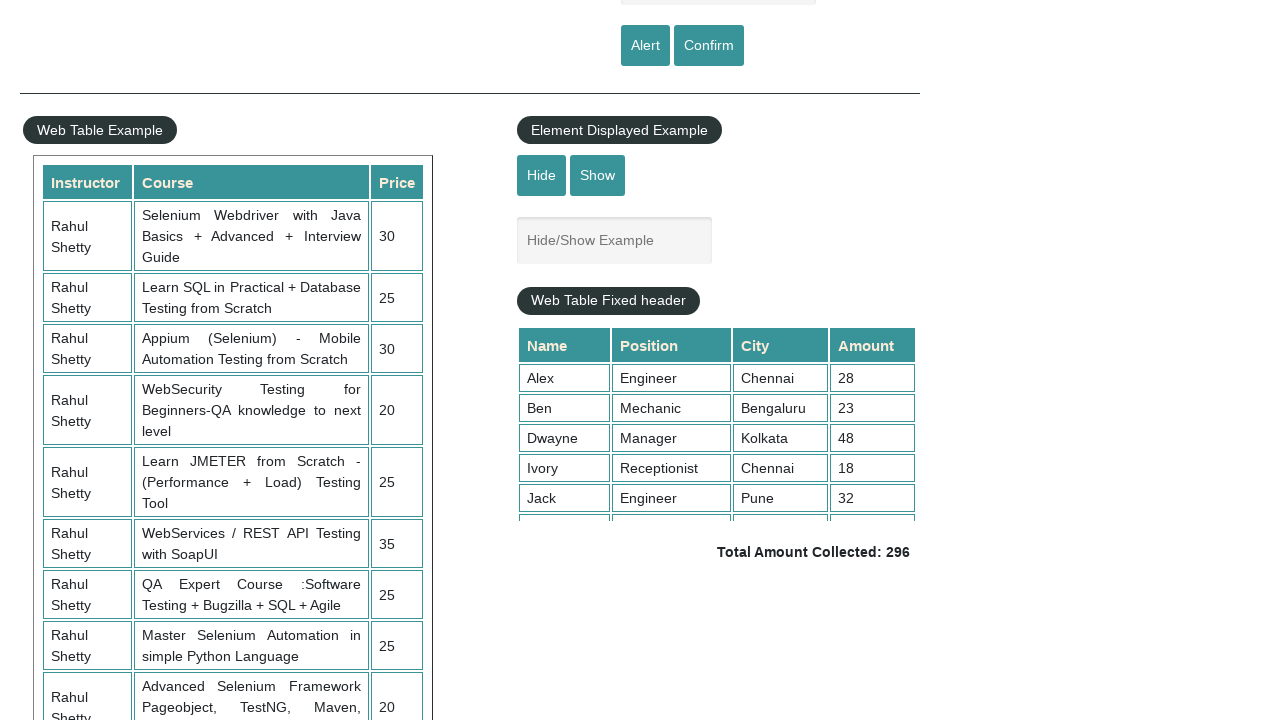

Read cell 1 from second row: 'Rahul Shetty'
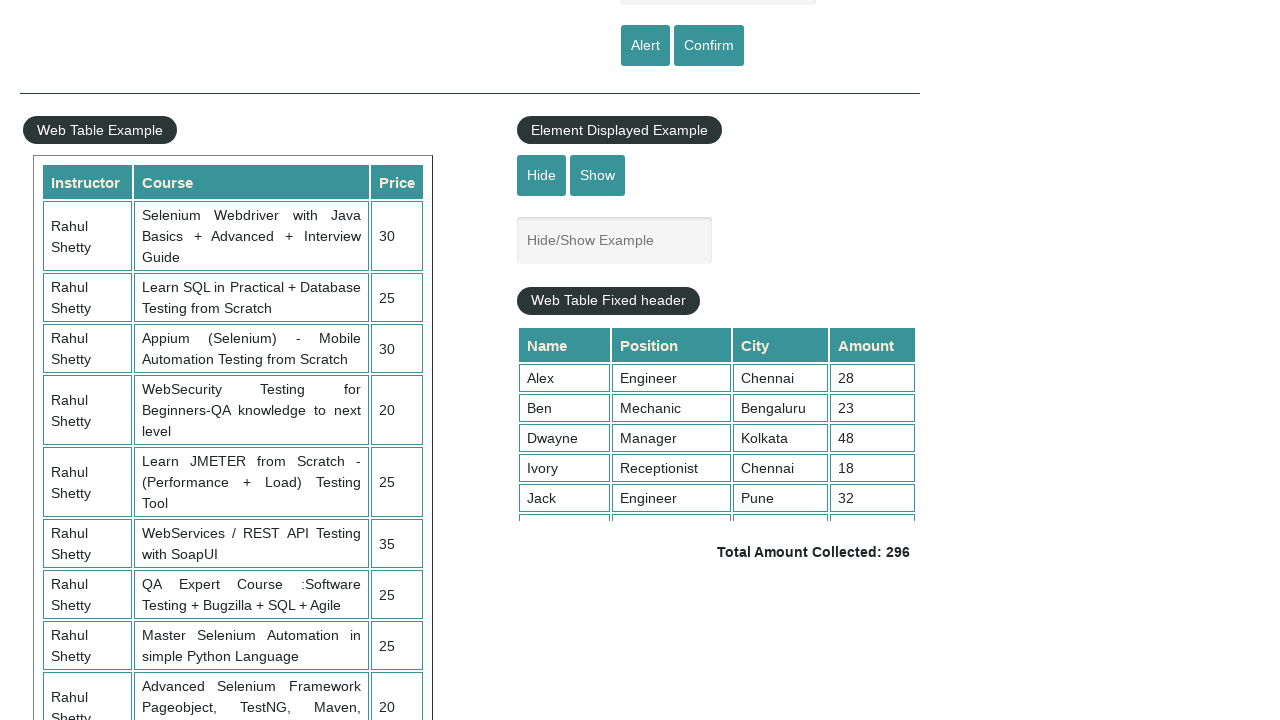

Read cell 2 from second row: 'Learn SQL in Practical + Database Testing from Scratch'
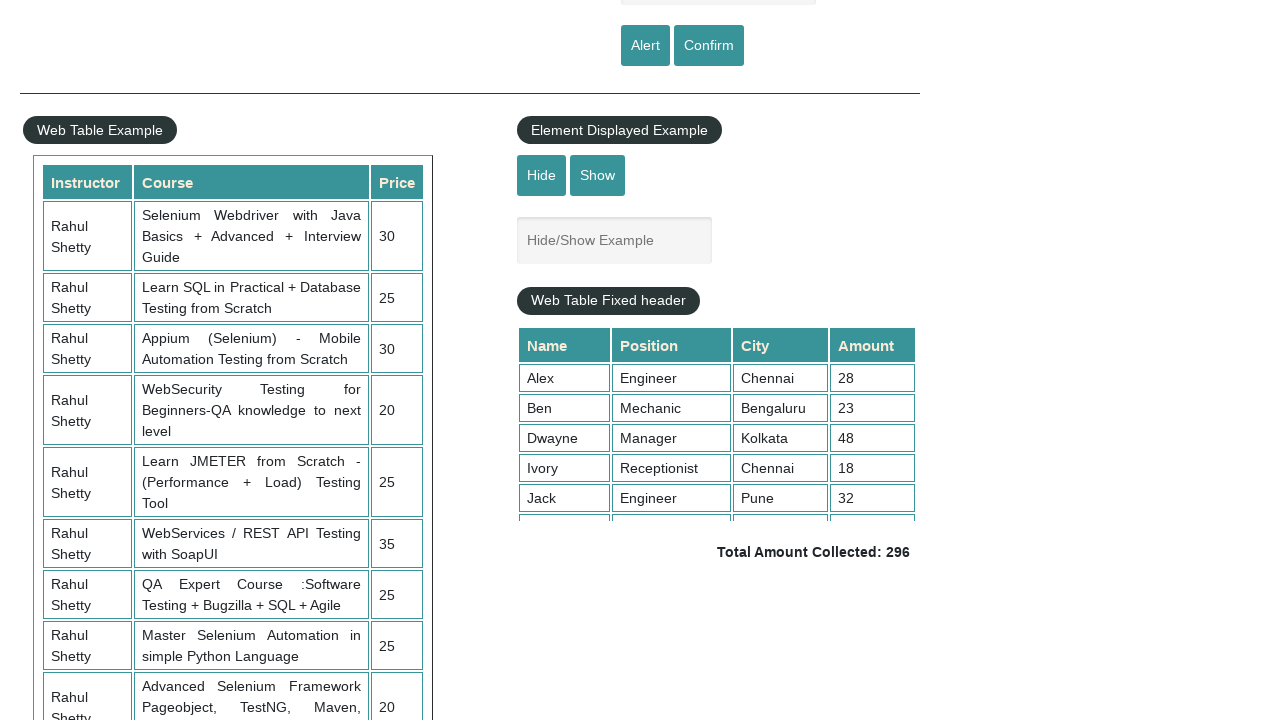

Read cell 3 from second row: '25'
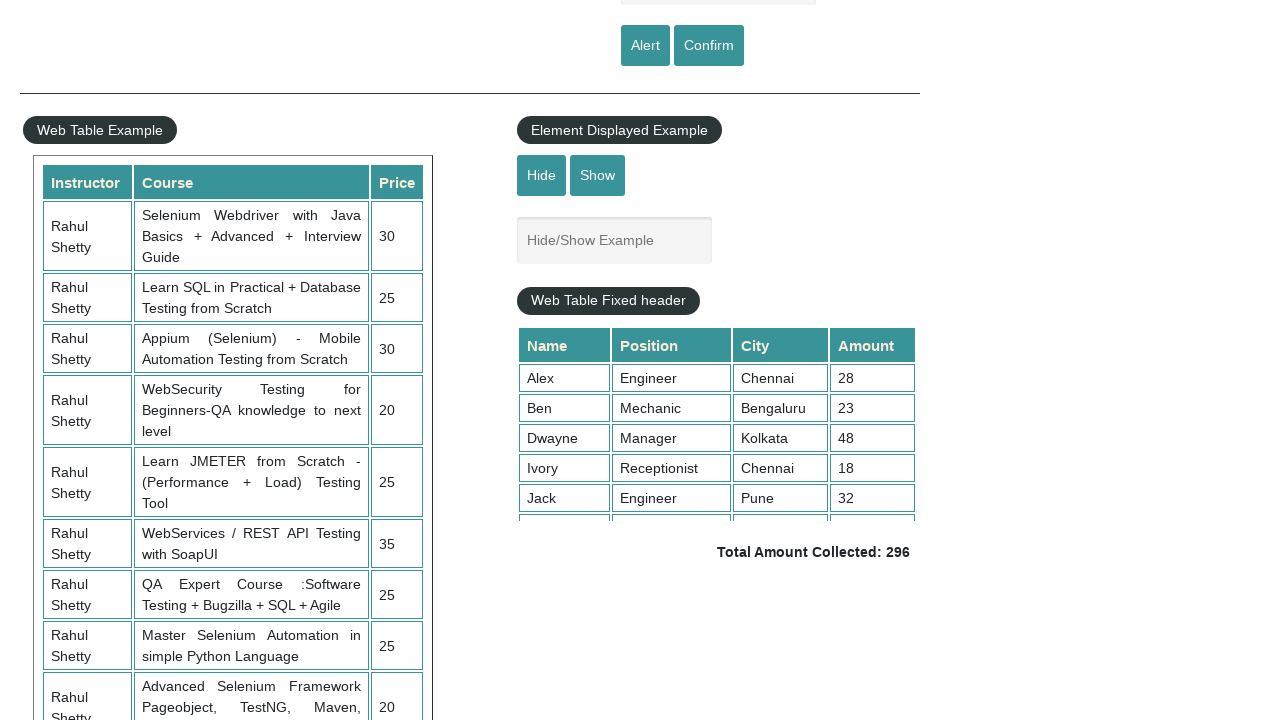

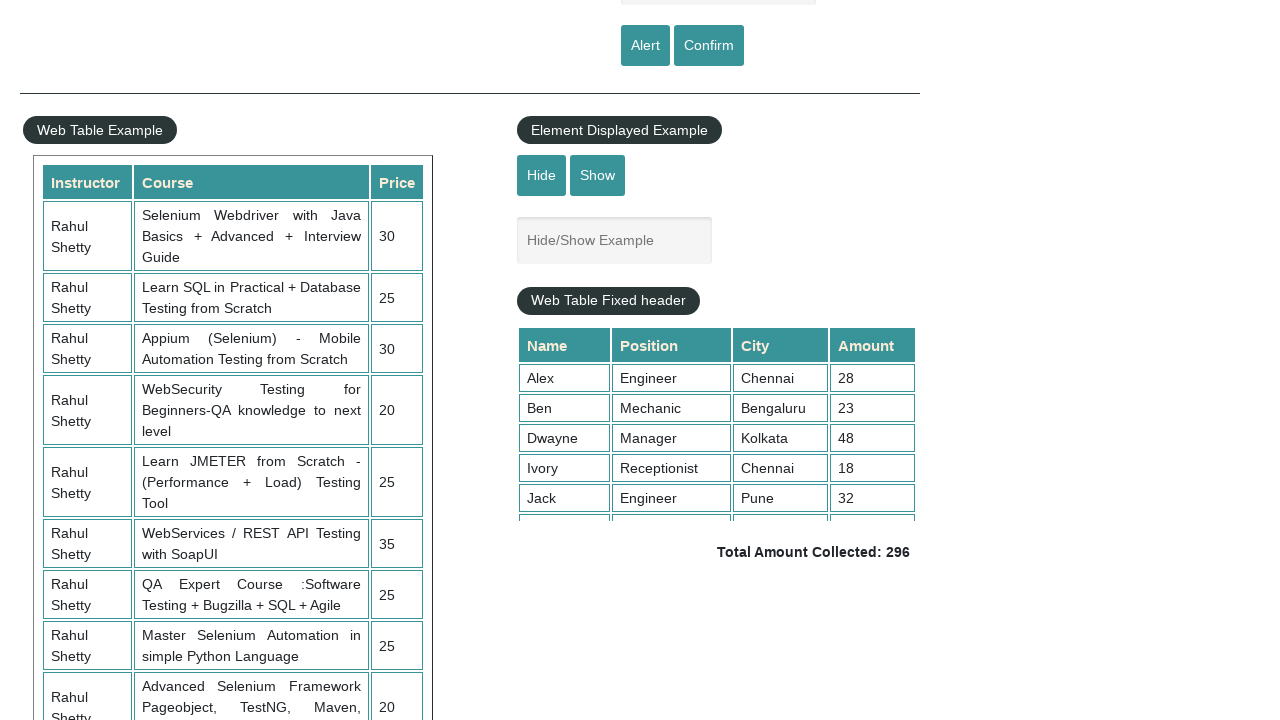